Tests marking all todo items as completed using the toggle all checkbox

Starting URL: https://demo.playwright.dev/todomvc

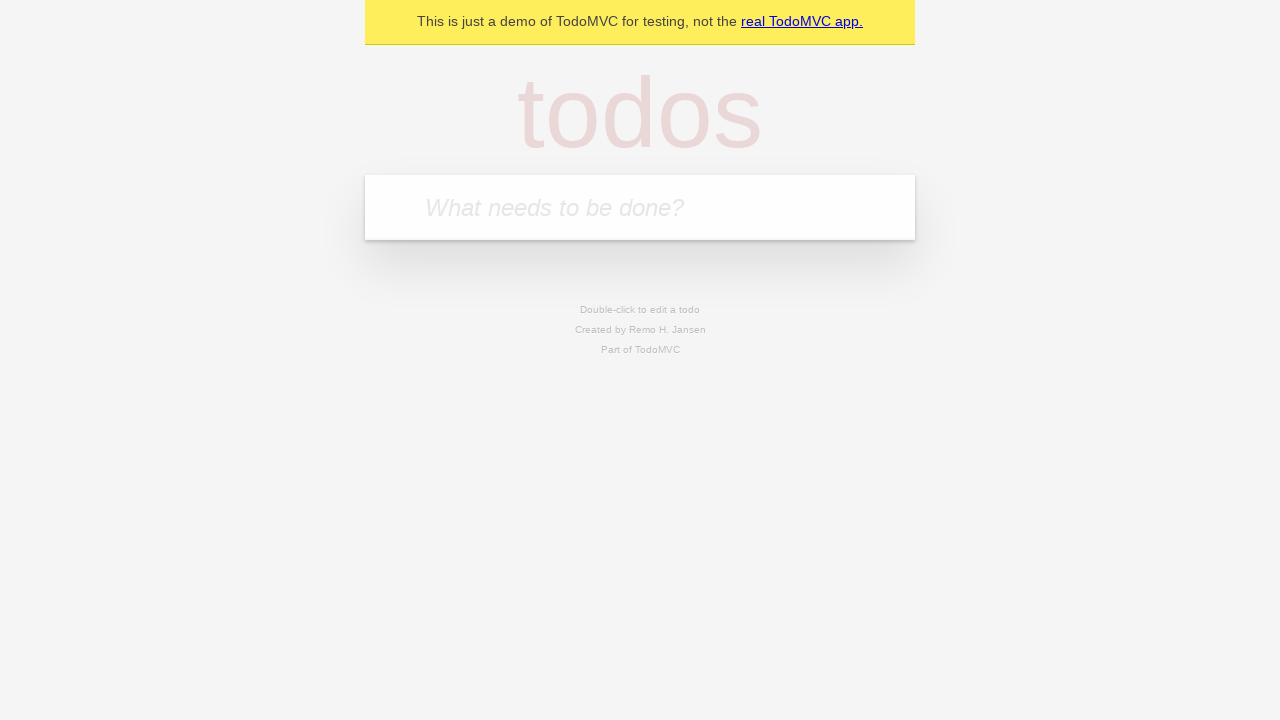

Filled todo input with 'buy some cheese' on internal:attr=[placeholder="What needs to be done?"i]
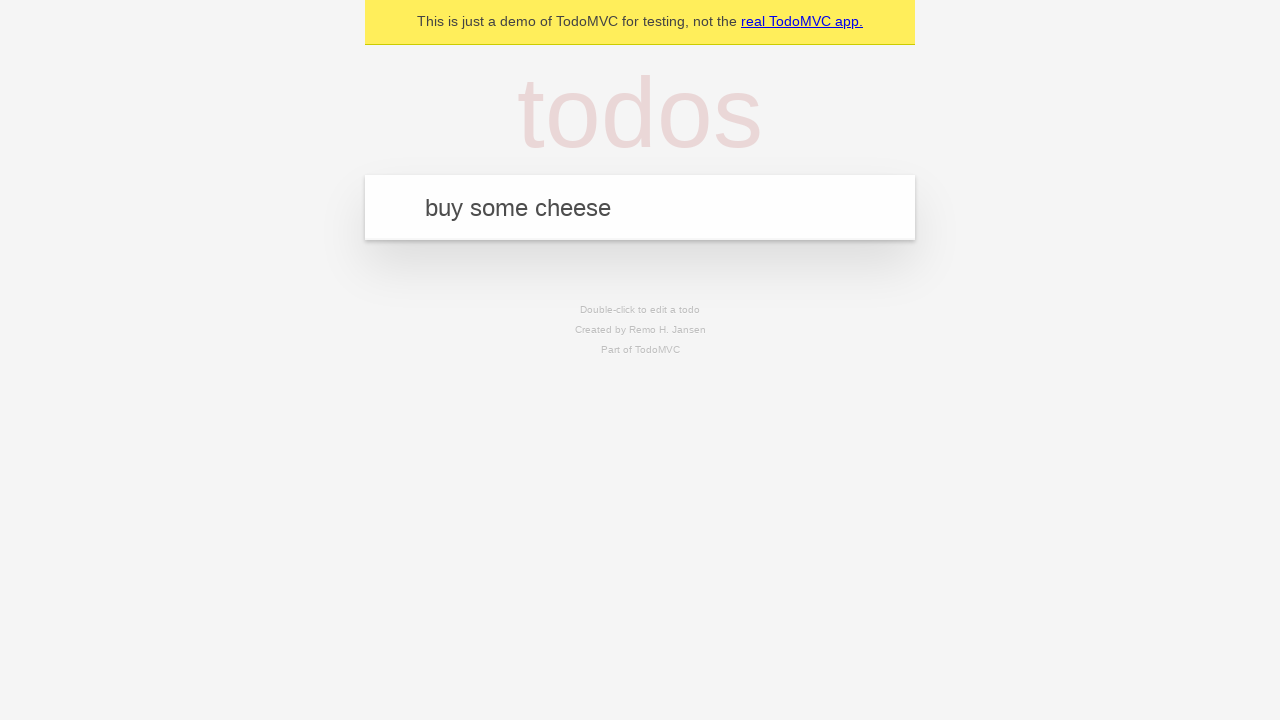

Pressed Enter to create first todo on internal:attr=[placeholder="What needs to be done?"i]
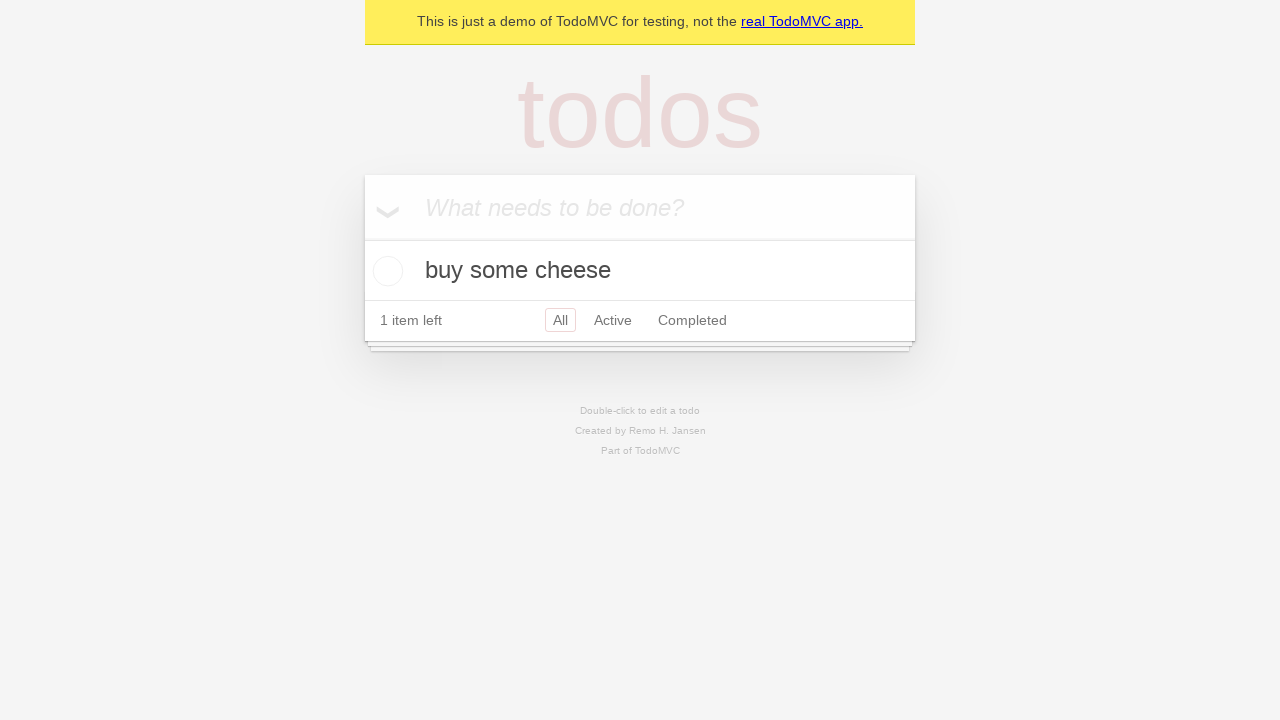

Filled todo input with 'feed the cat' on internal:attr=[placeholder="What needs to be done?"i]
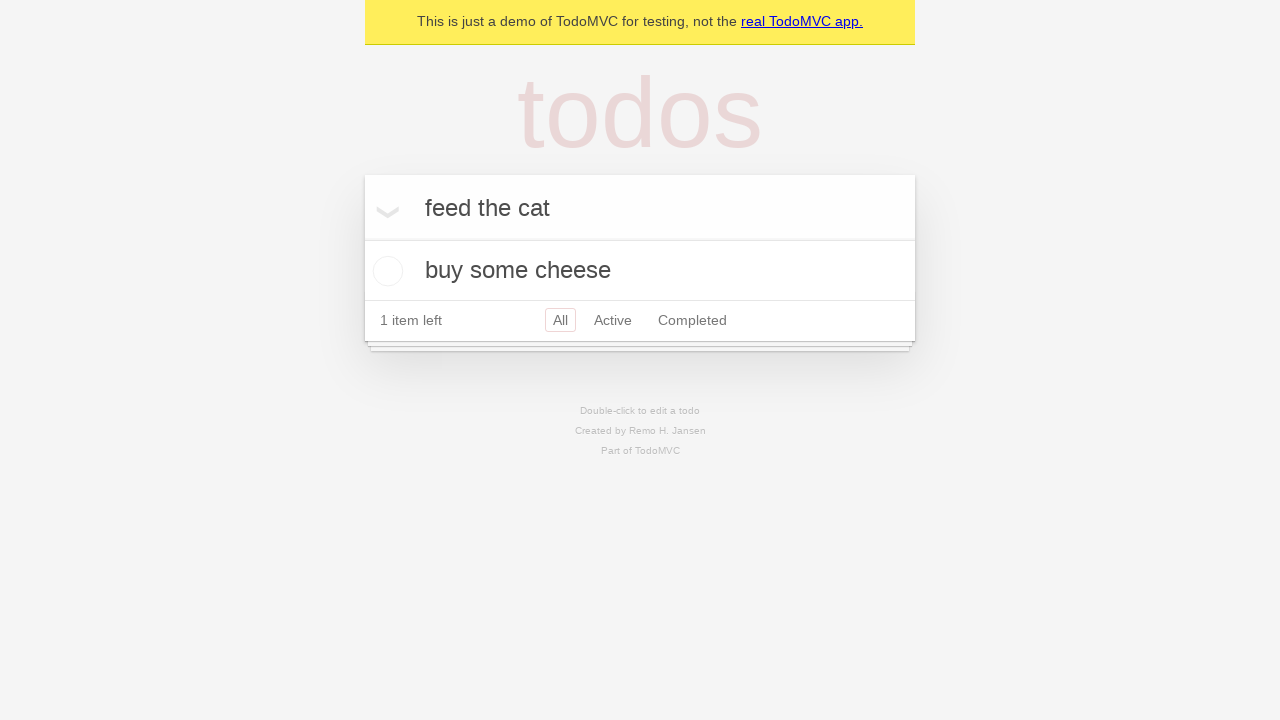

Pressed Enter to create second todo on internal:attr=[placeholder="What needs to be done?"i]
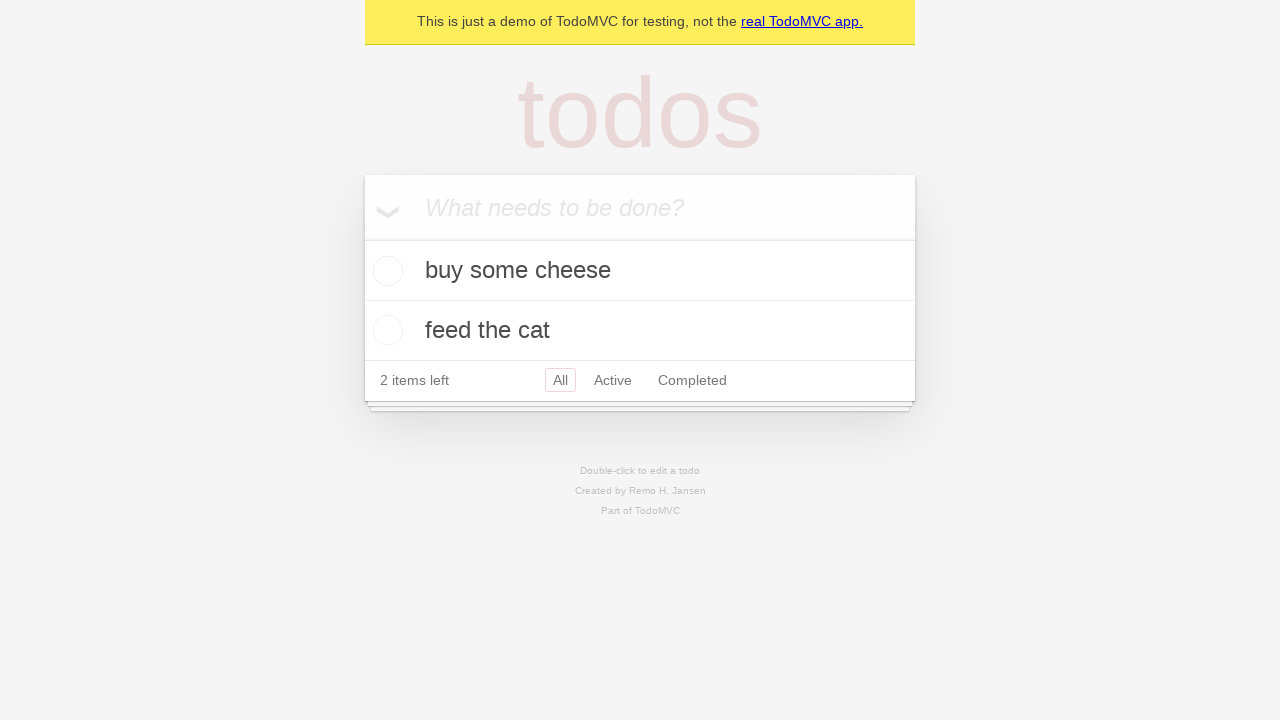

Filled todo input with 'book a doctors appointment' on internal:attr=[placeholder="What needs to be done?"i]
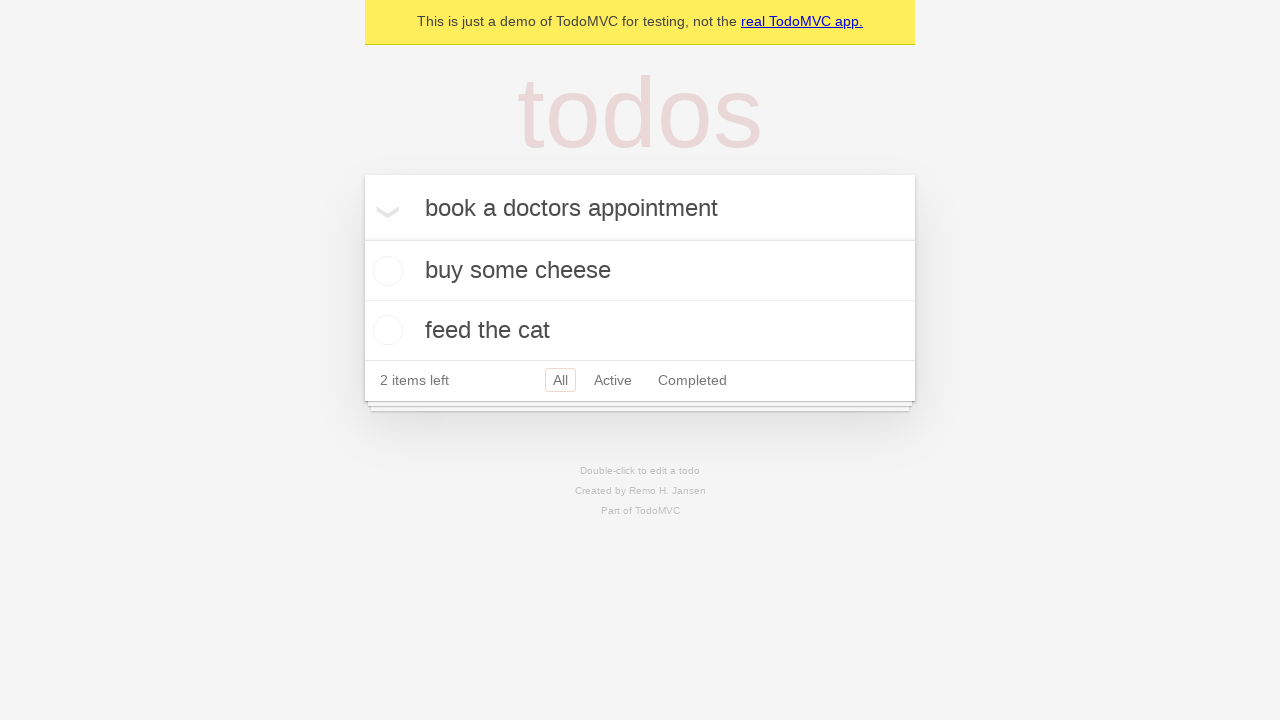

Pressed Enter to create third todo on internal:attr=[placeholder="What needs to be done?"i]
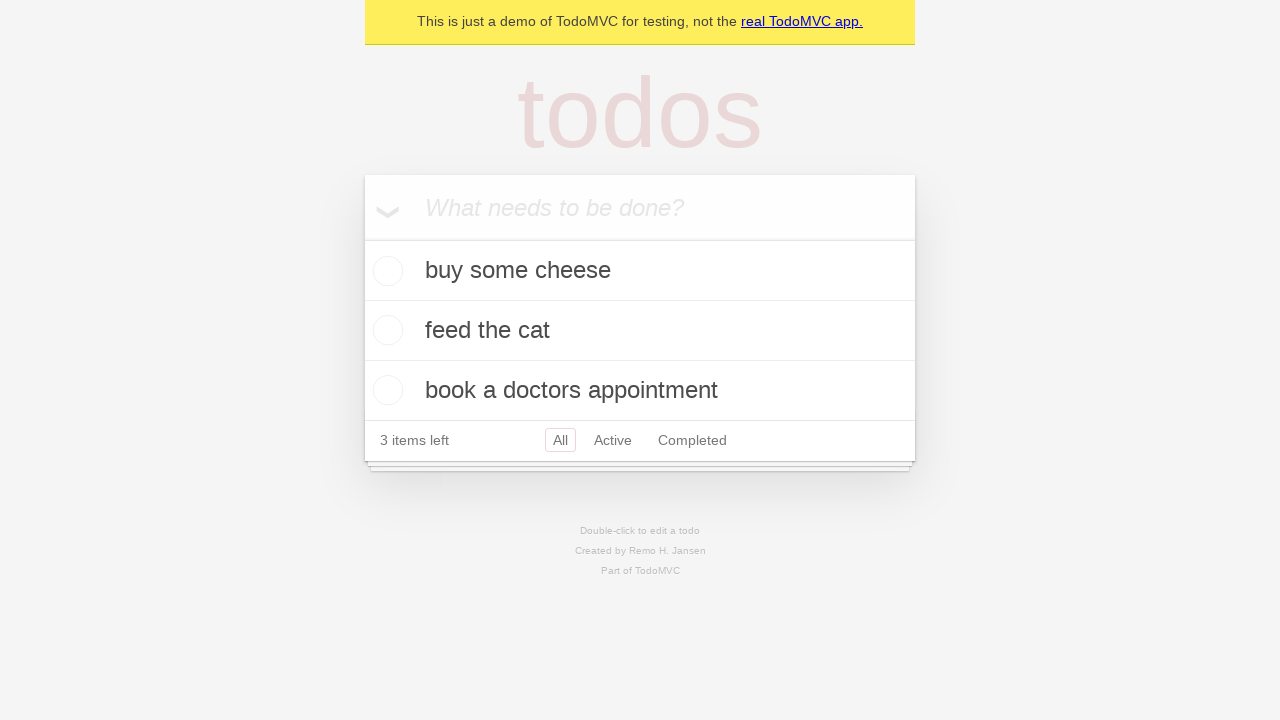

Waited for all 3 todos to be created in localStorage
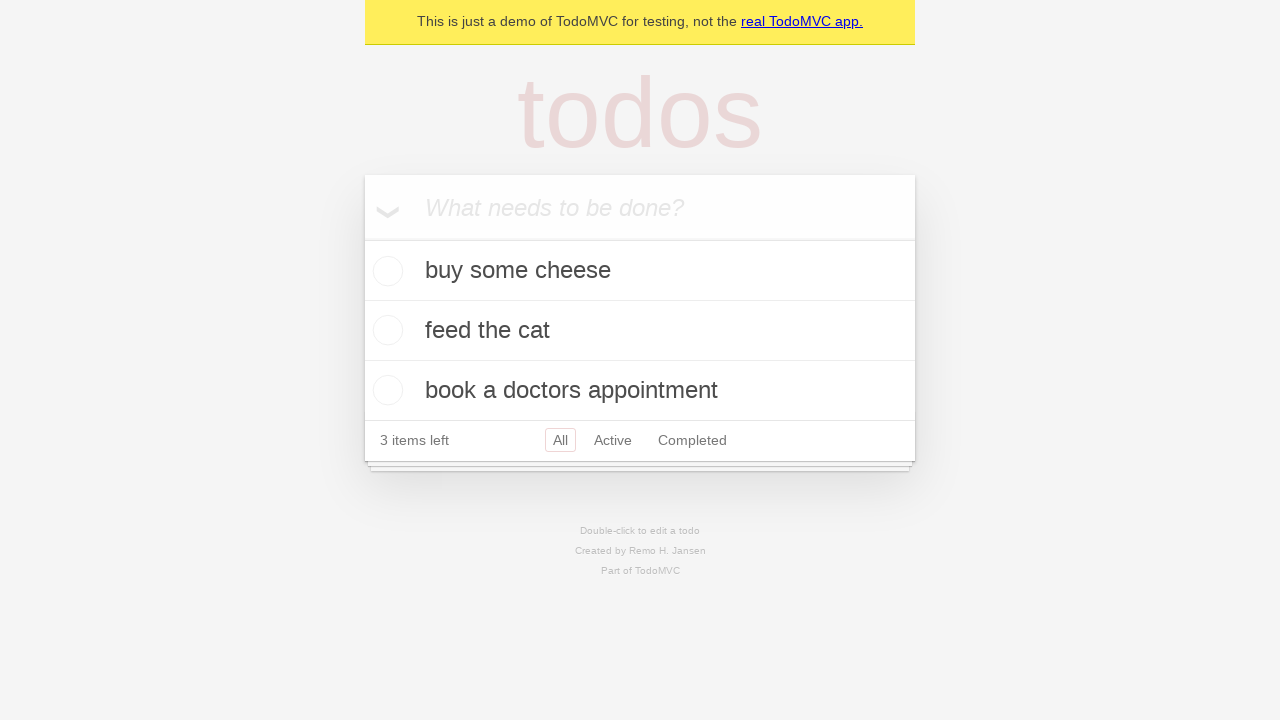

Clicked 'Mark all as complete' checkbox at (362, 238) on internal:label="Mark all as complete"i
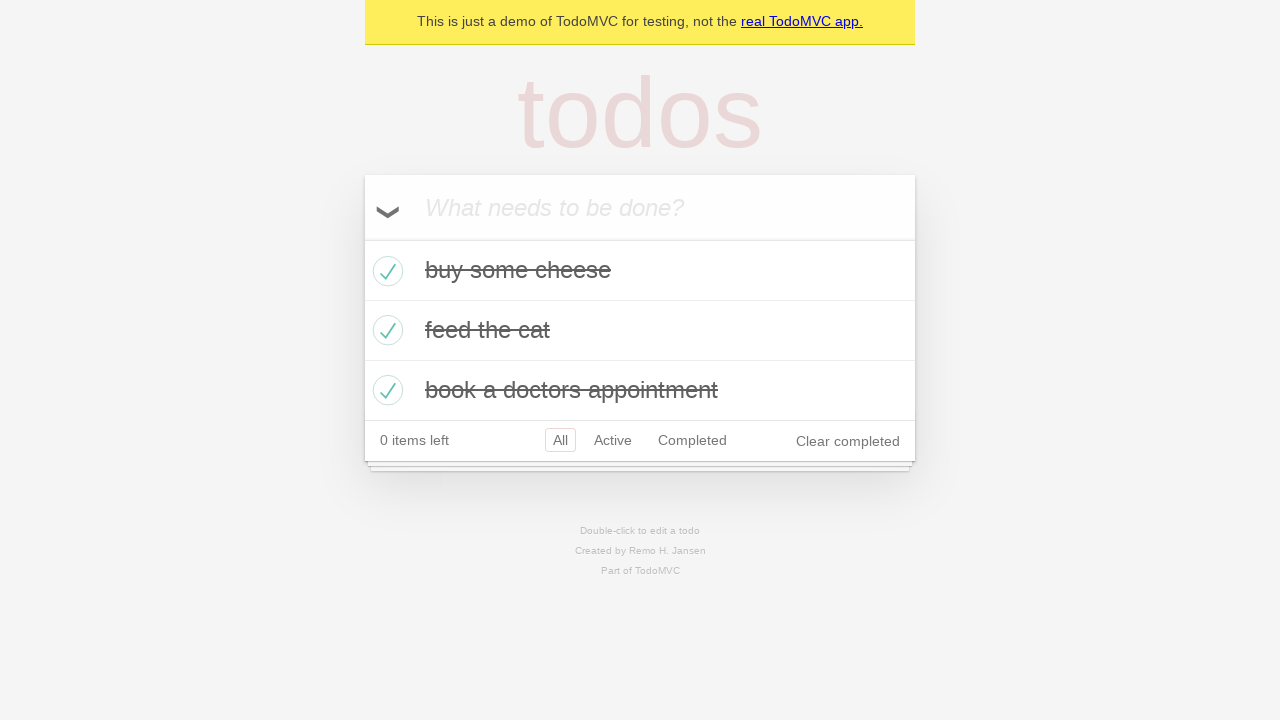

Waited for all 3 todos to be marked as completed
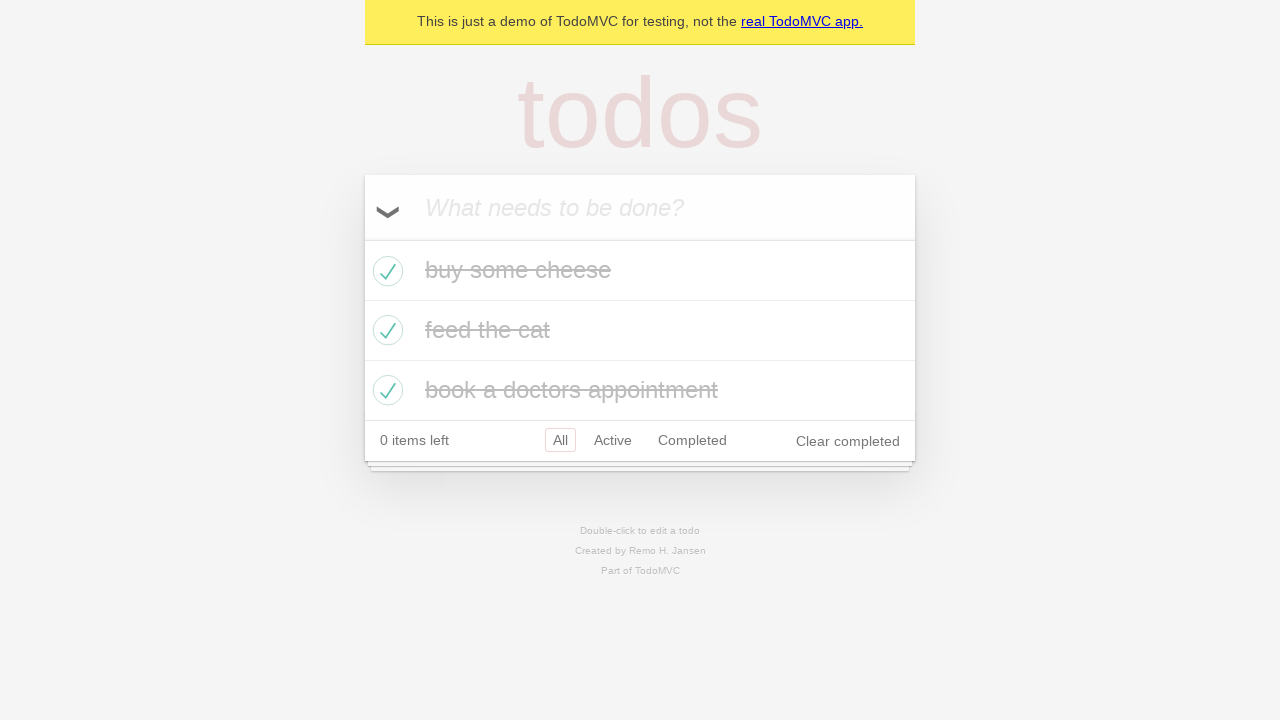

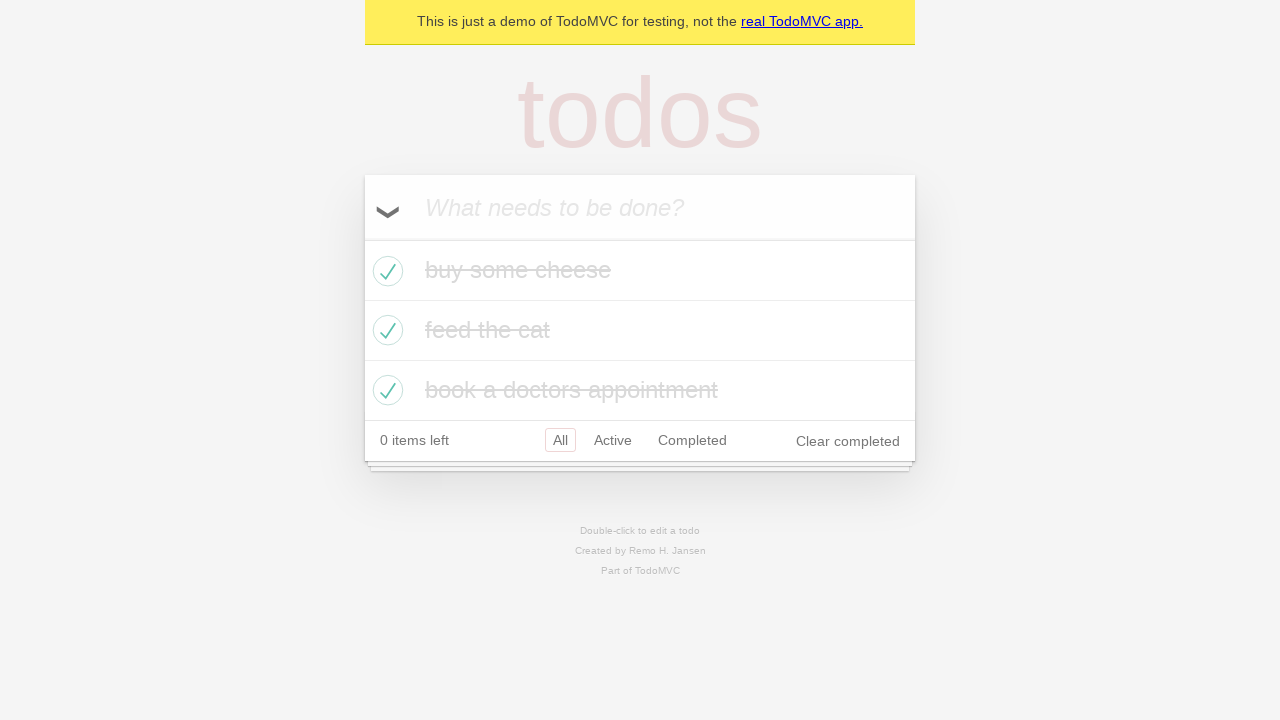